Navigates to NASA API page and fills a form control field with a name, likely part of an API key request form.

Starting URL: https://api.nasa.gov/

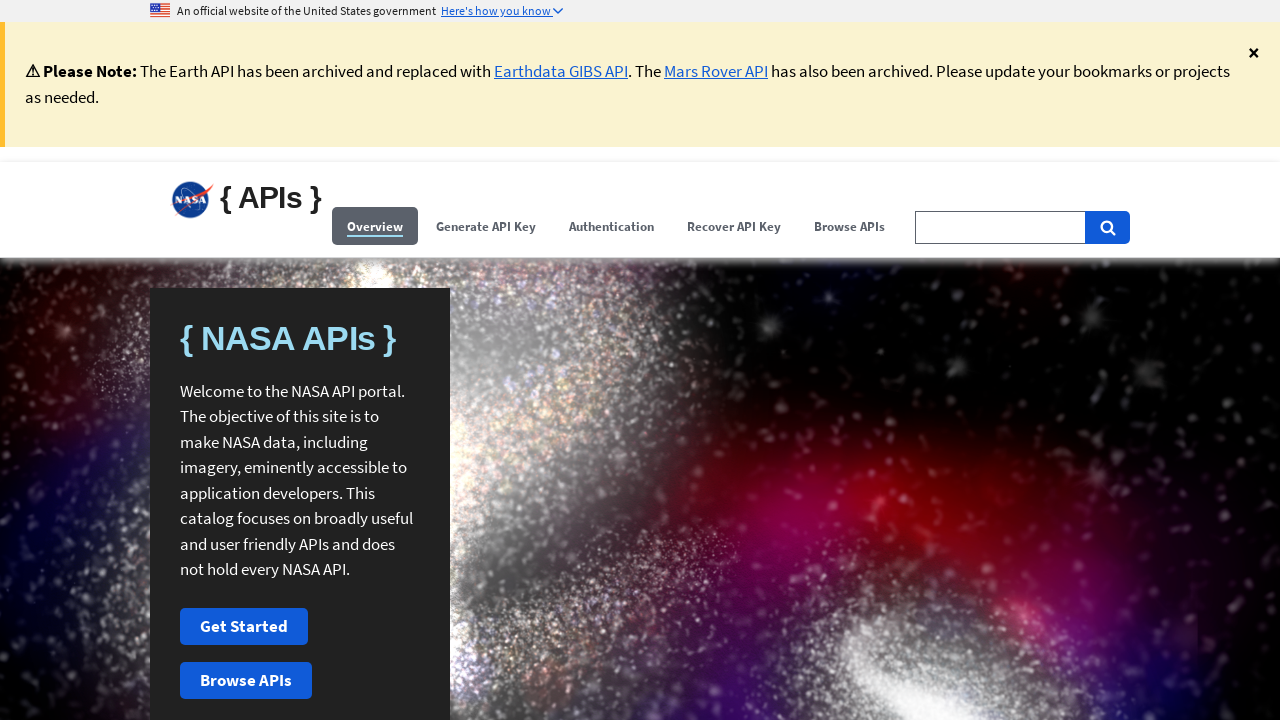

Filled form control field with name 'Marcus' on .form-control
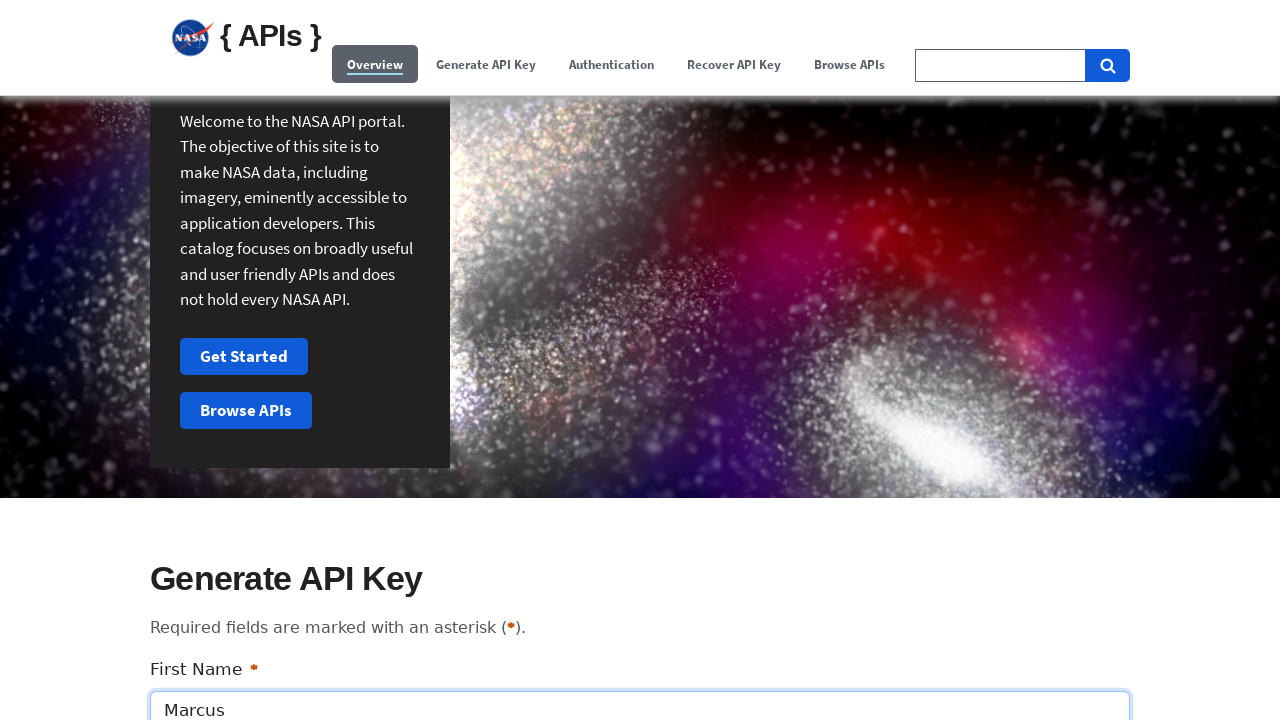

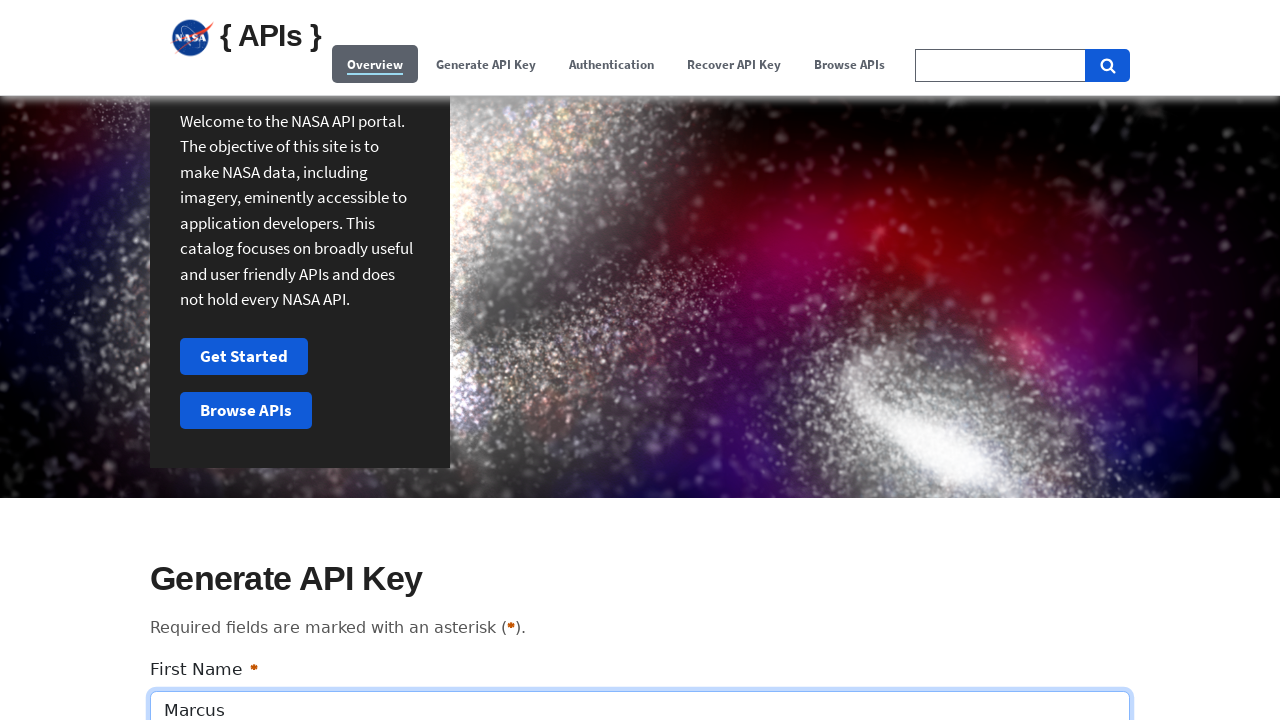